Tests a basic form demo by entering two numbers into sum fields, clicking a button to calculate the total, and verifying the result is displayed.

Starting URL: http://syntaxprojects.com/basic-first-form-demo.php

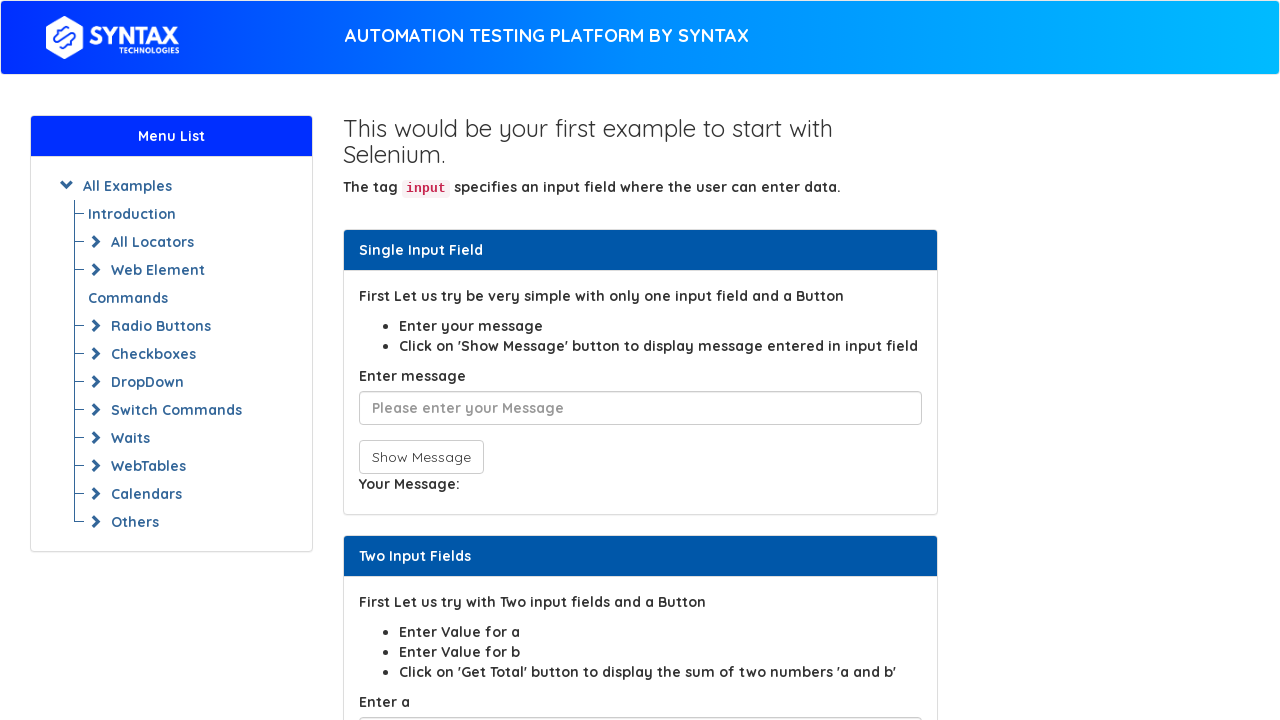

Entered '11' in the first sum field on input#sum1
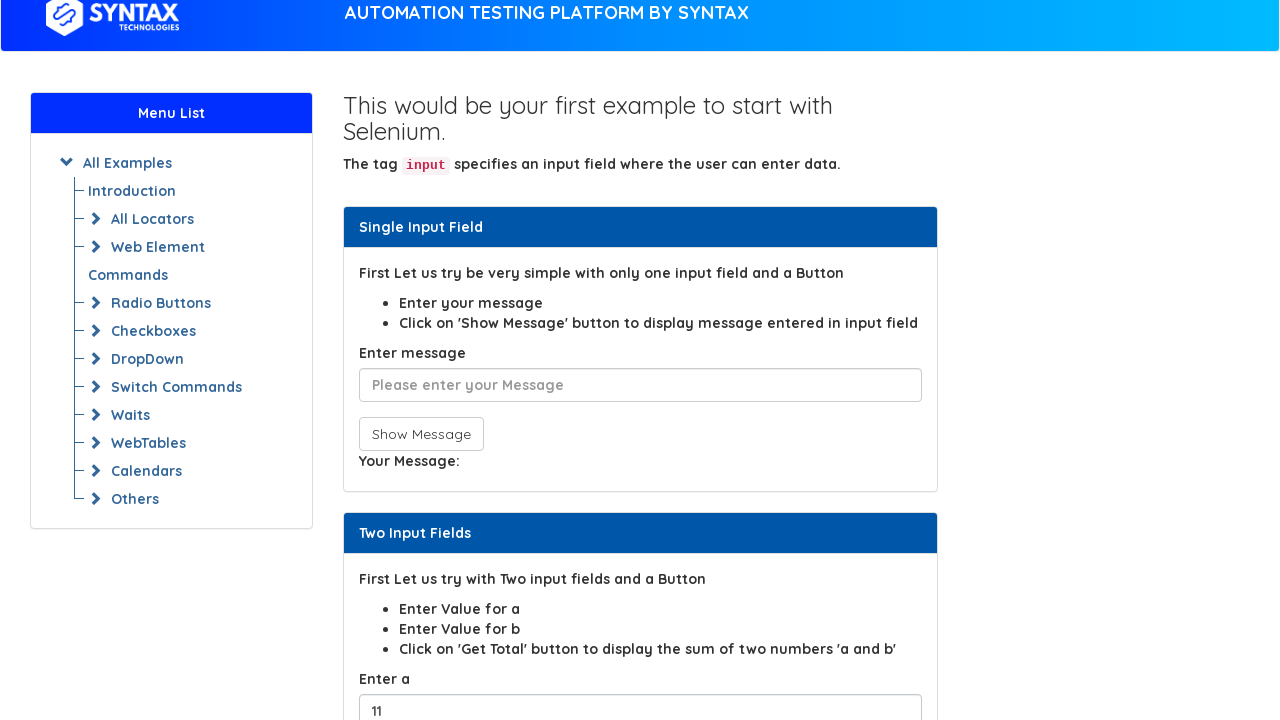

Entered '15' in the second sum field on input#sum2
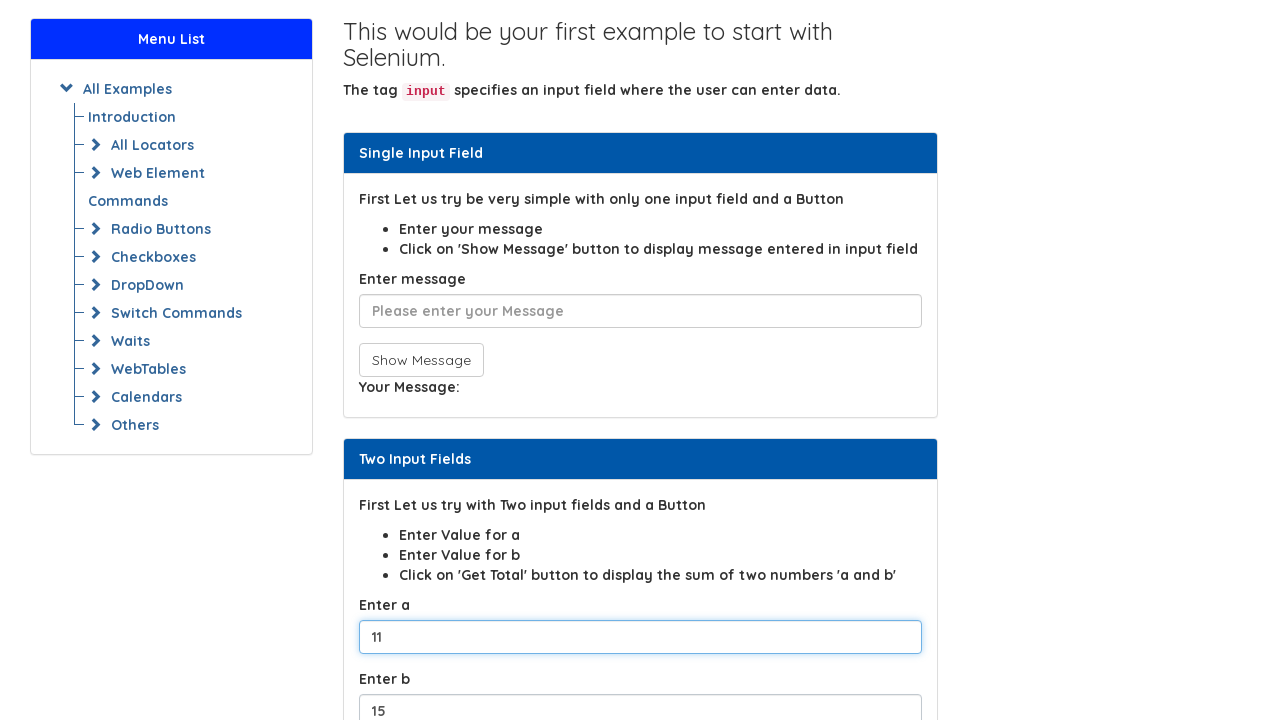

Clicked the calculate button to compute the total at (402, 360) on button[onclick$='total()']
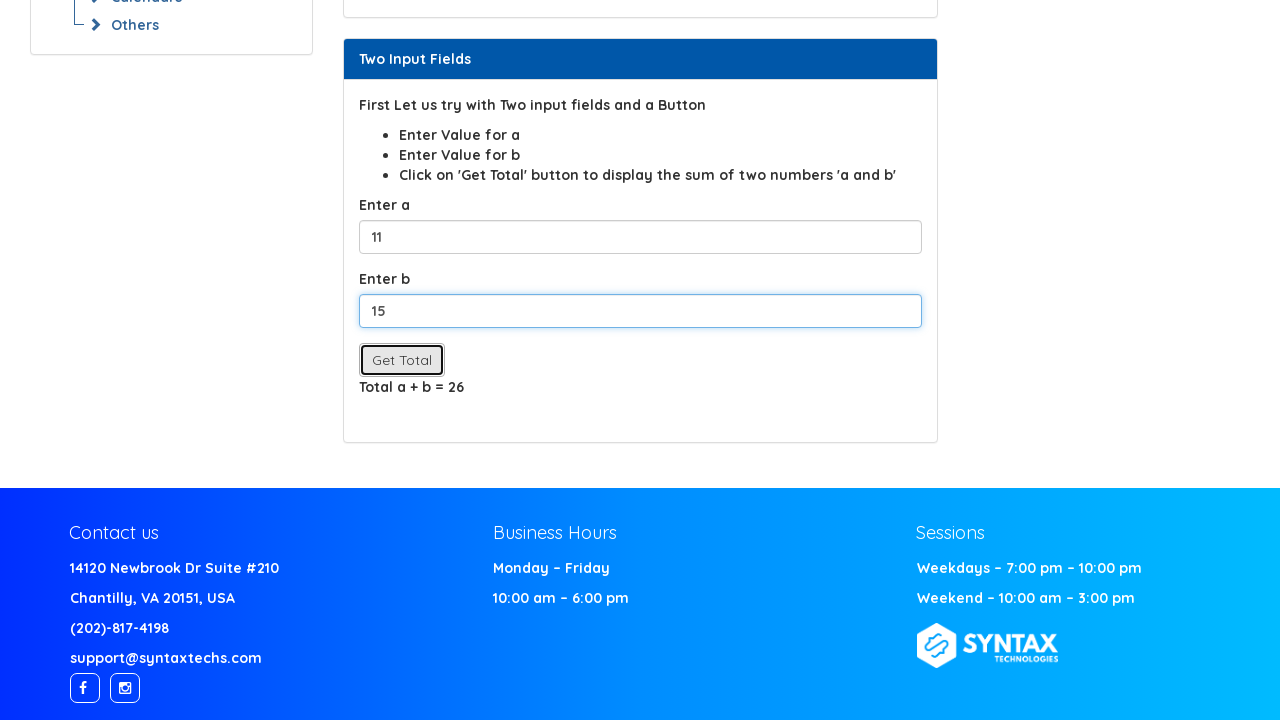

Result displayed in the sum total field
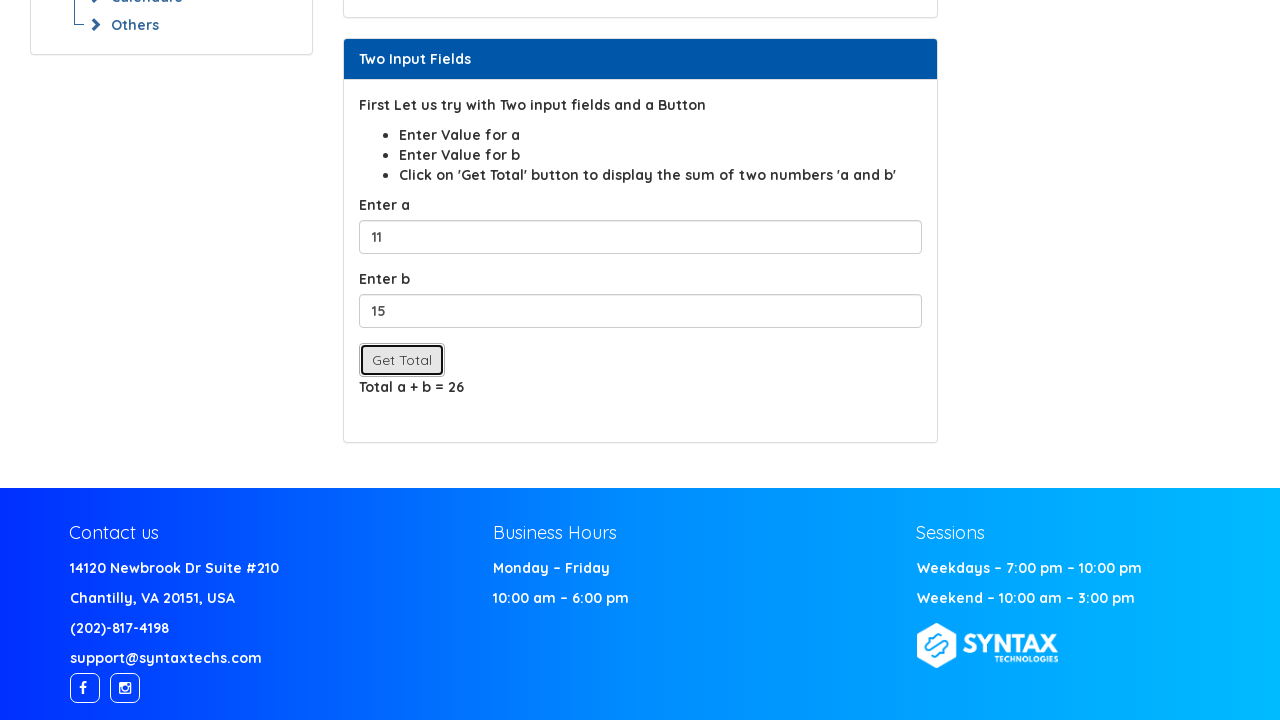

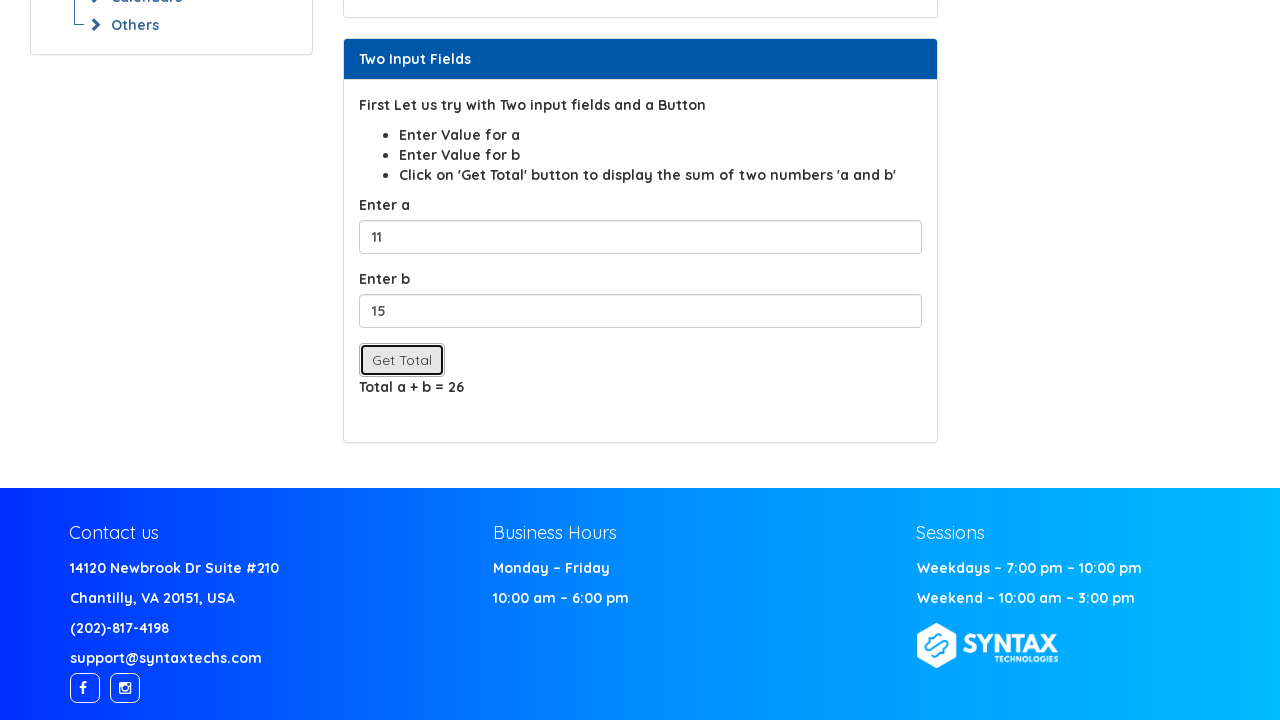